Tests entering text into an input field using class name locator on the Omayo blog test site

Starting URL: http://omayo.blogspot.com/

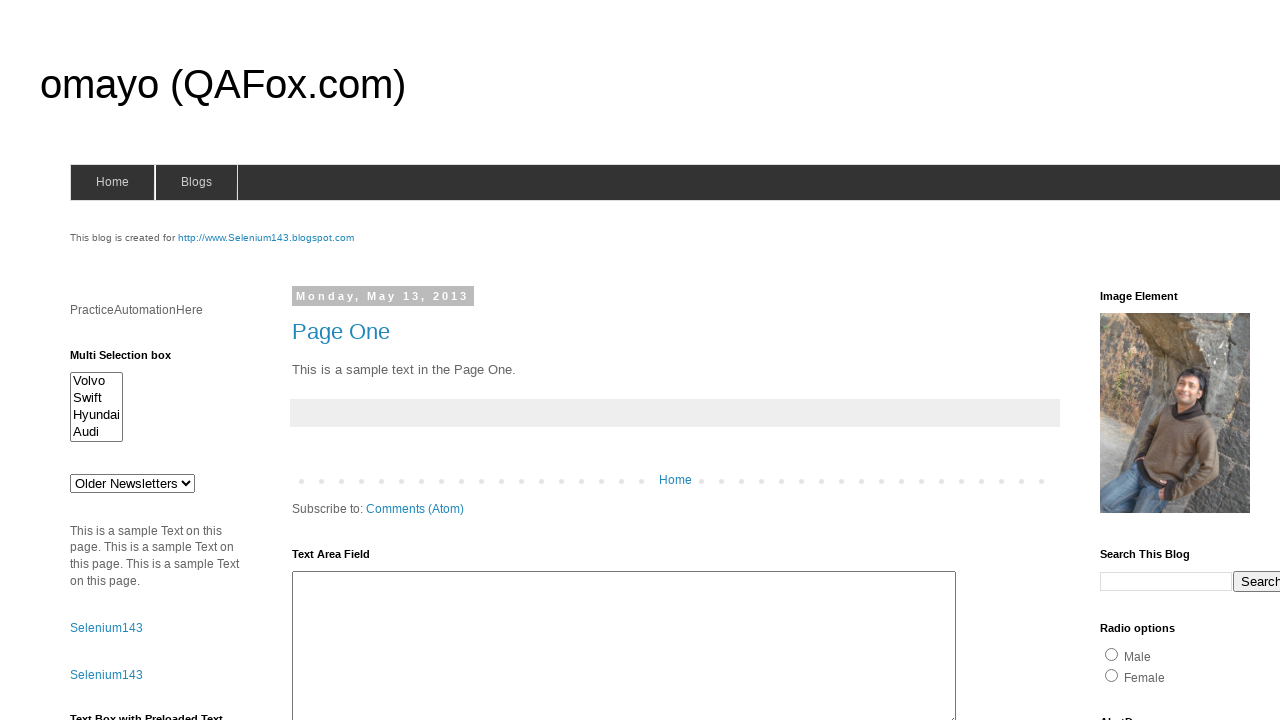

Filled input field with class 'classone' with text '1234' on .classone
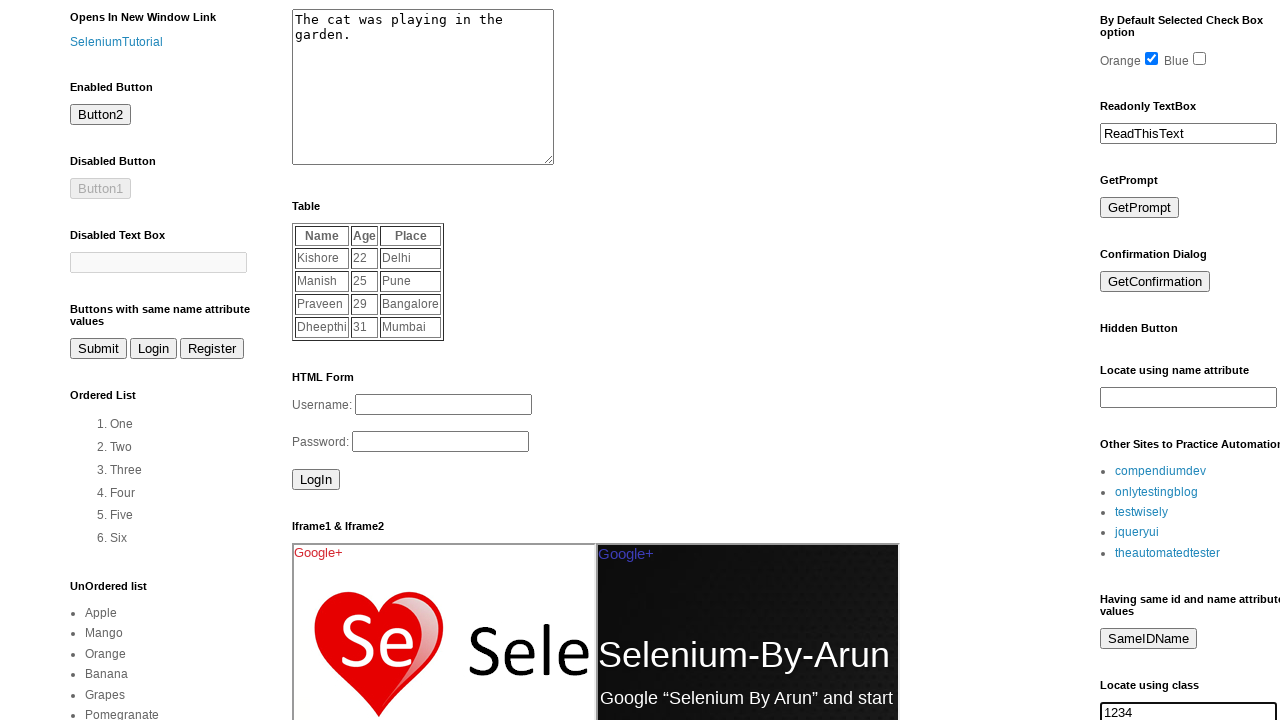

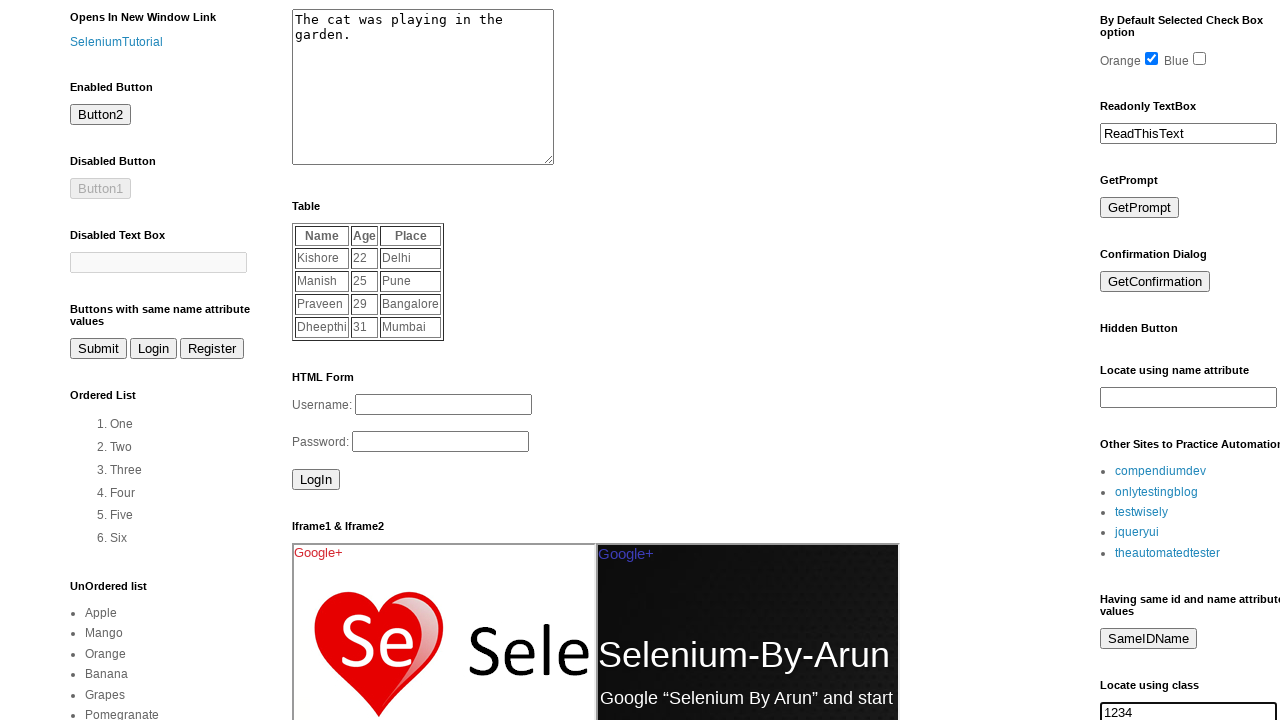